Navigates to QA practice page and verifies that the product table is displayed

Starting URL: http://www.qaclickacademy.com/practice.php

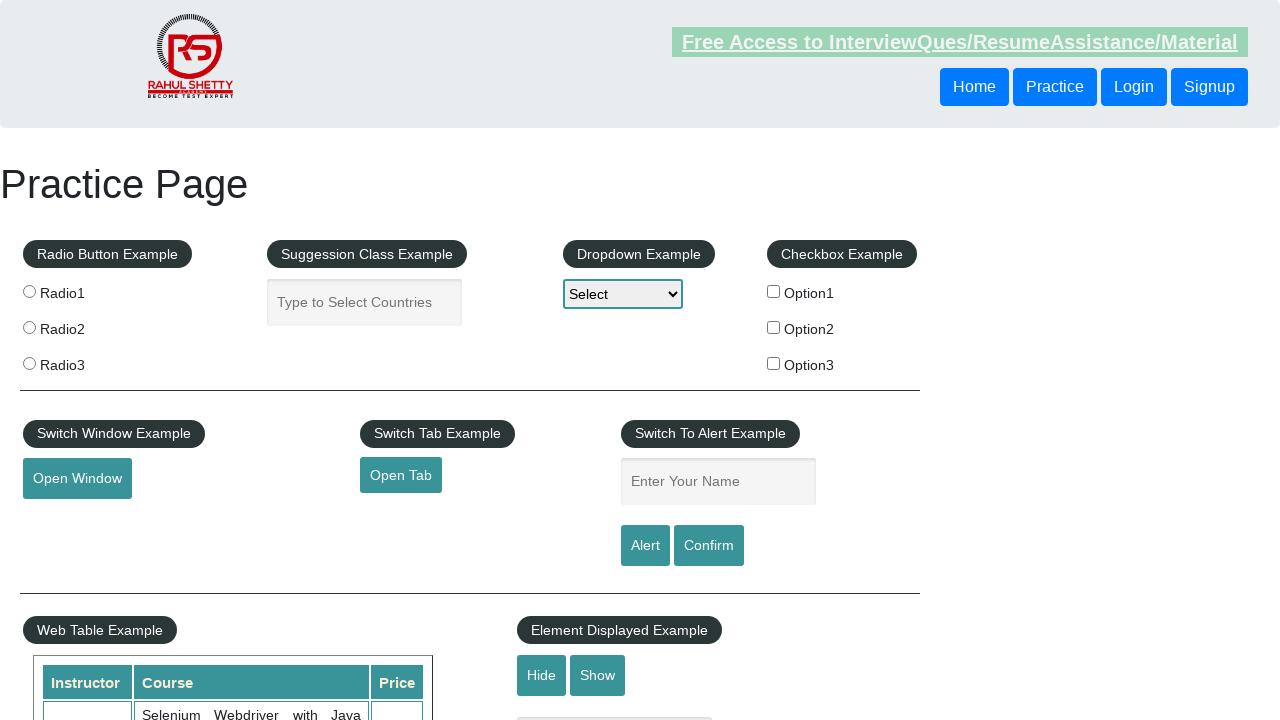

Navigated to QA practice page
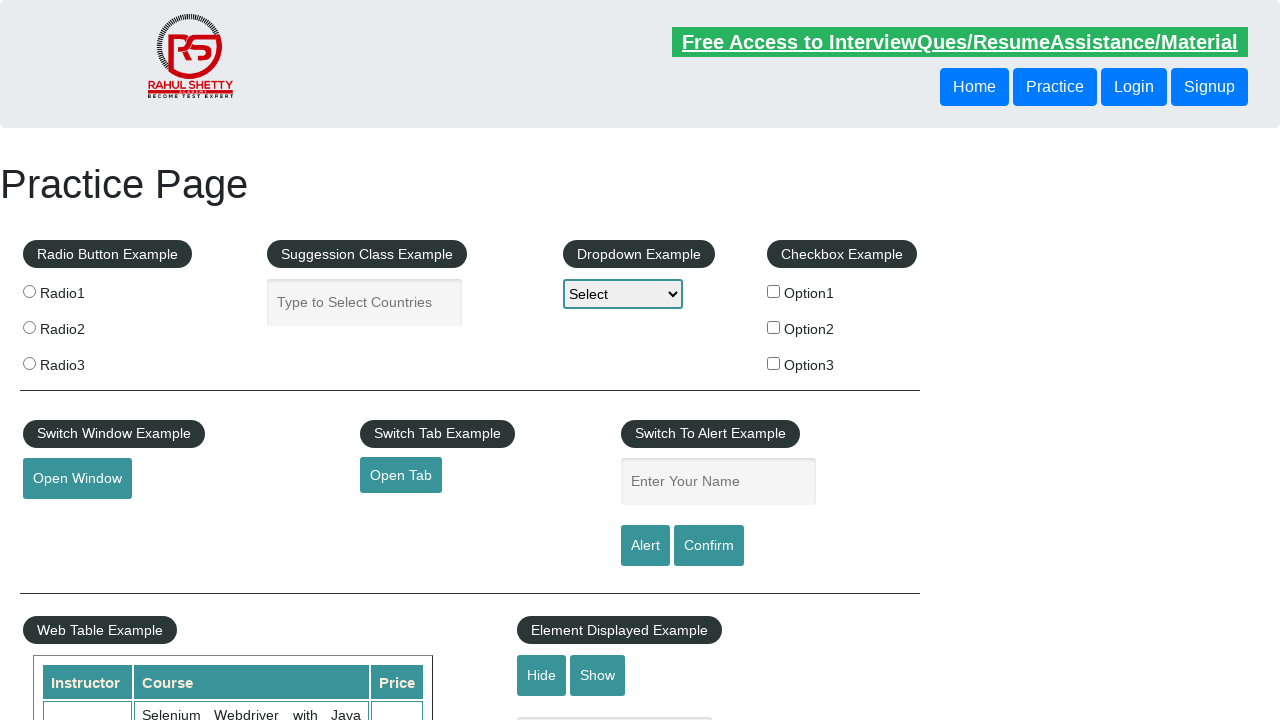

Product table is now visible
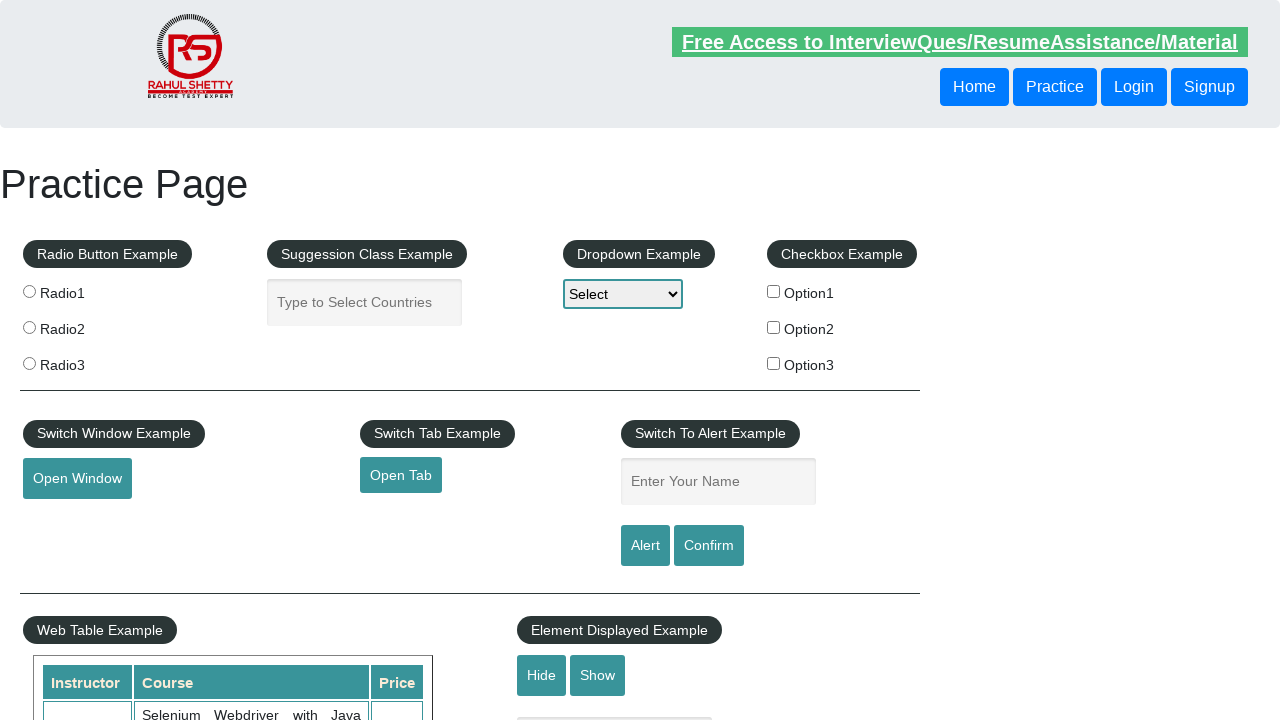

Product table rows are visible
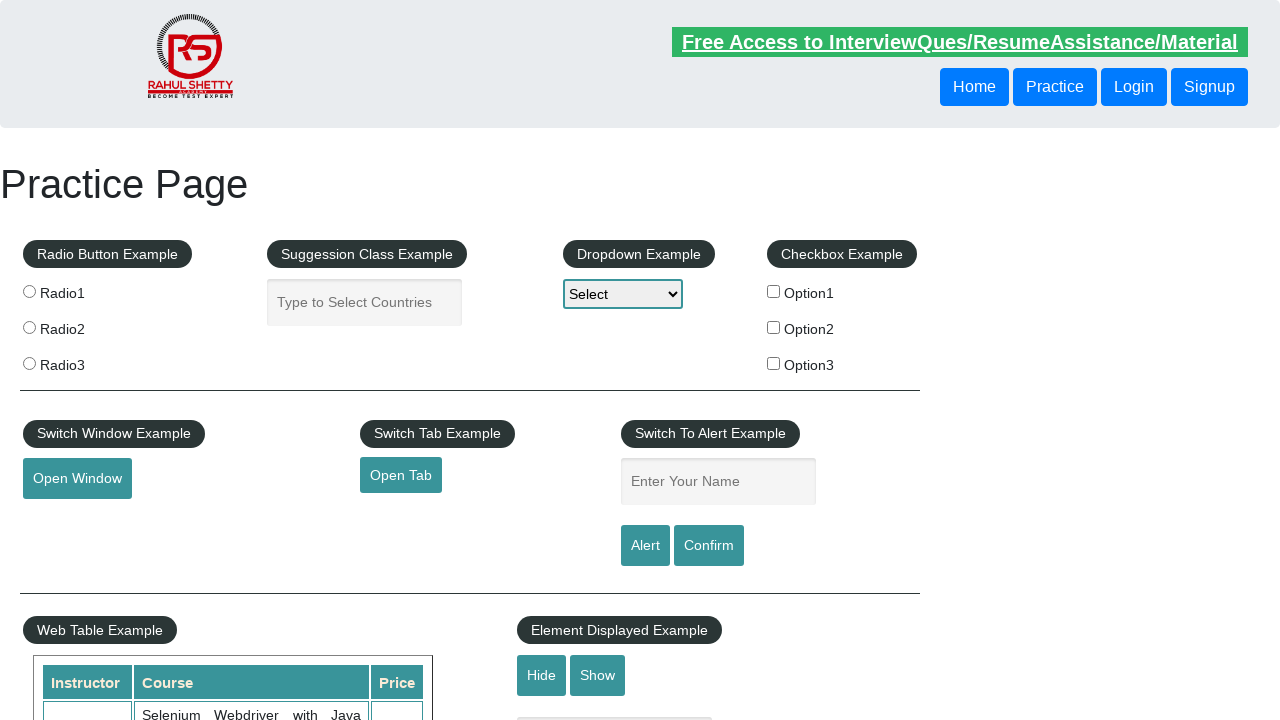

Product table headers are visible
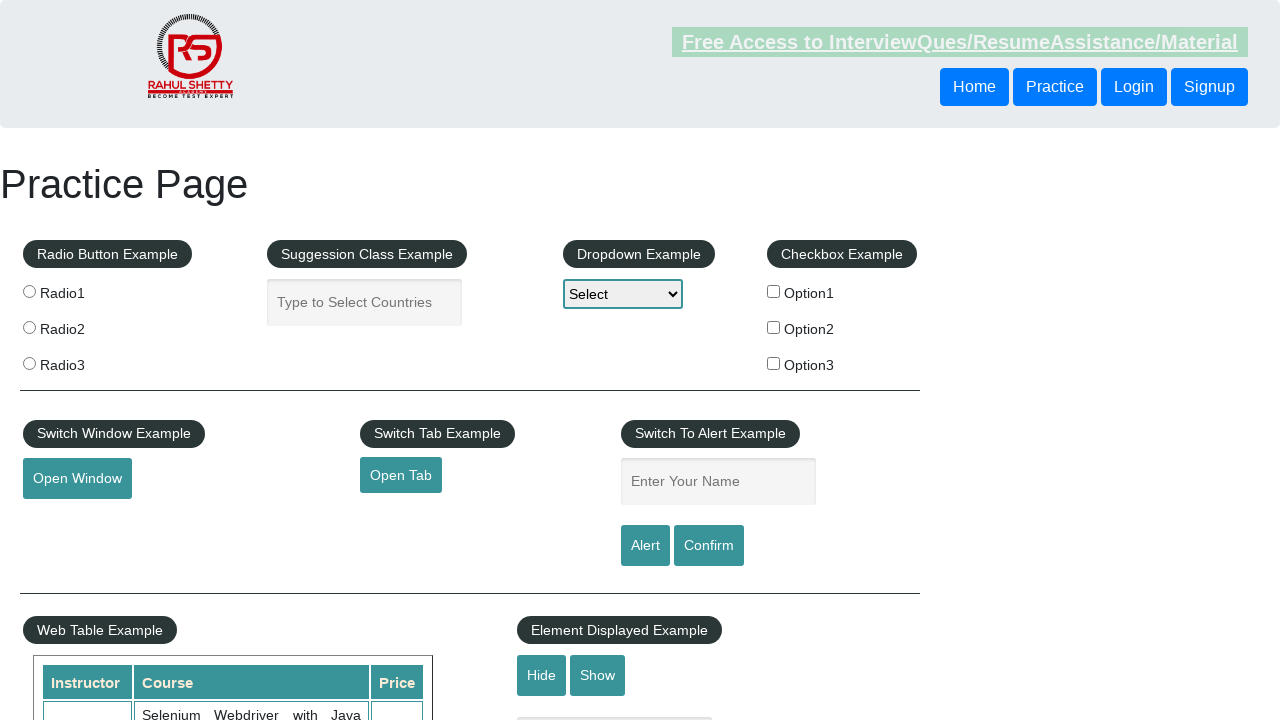

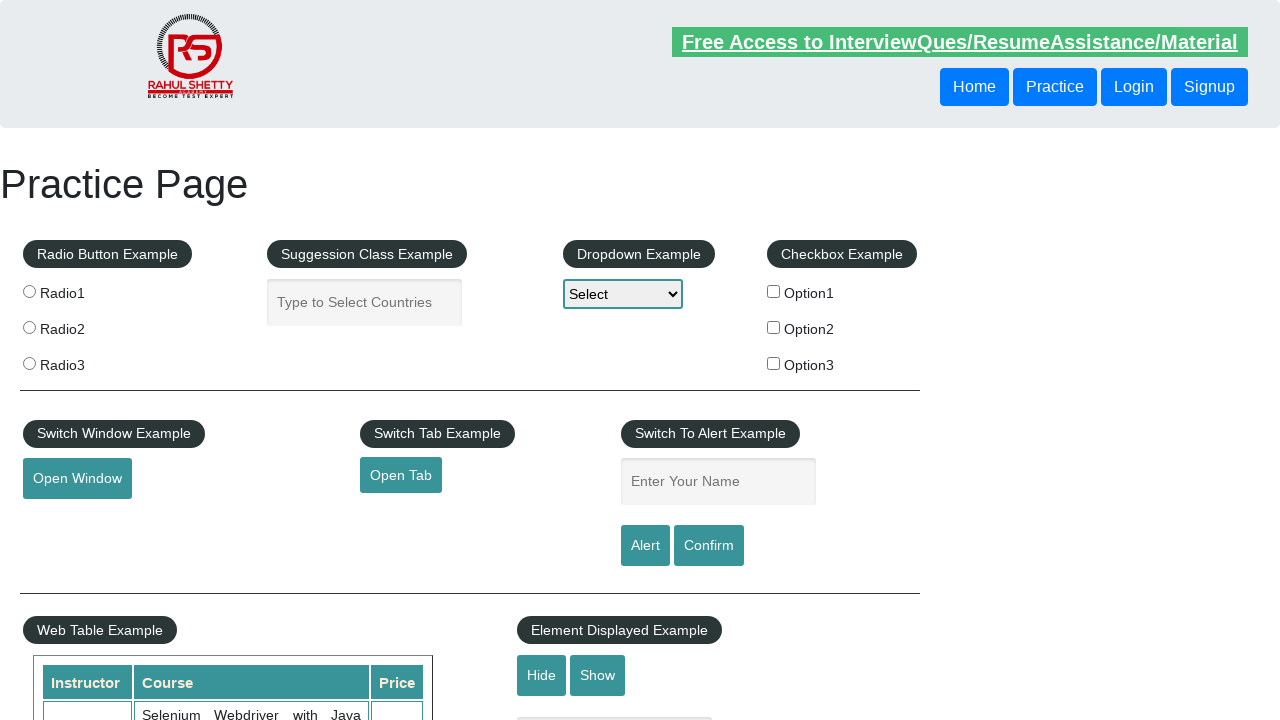